Tests JavaScript alert and confirm dialog handling by entering a name, triggering an alert to verify the text, accepting it, then triggering a confirm dialog and dismissing it.

Starting URL: https://rahulshettyacademy.com/AutomationPractice/

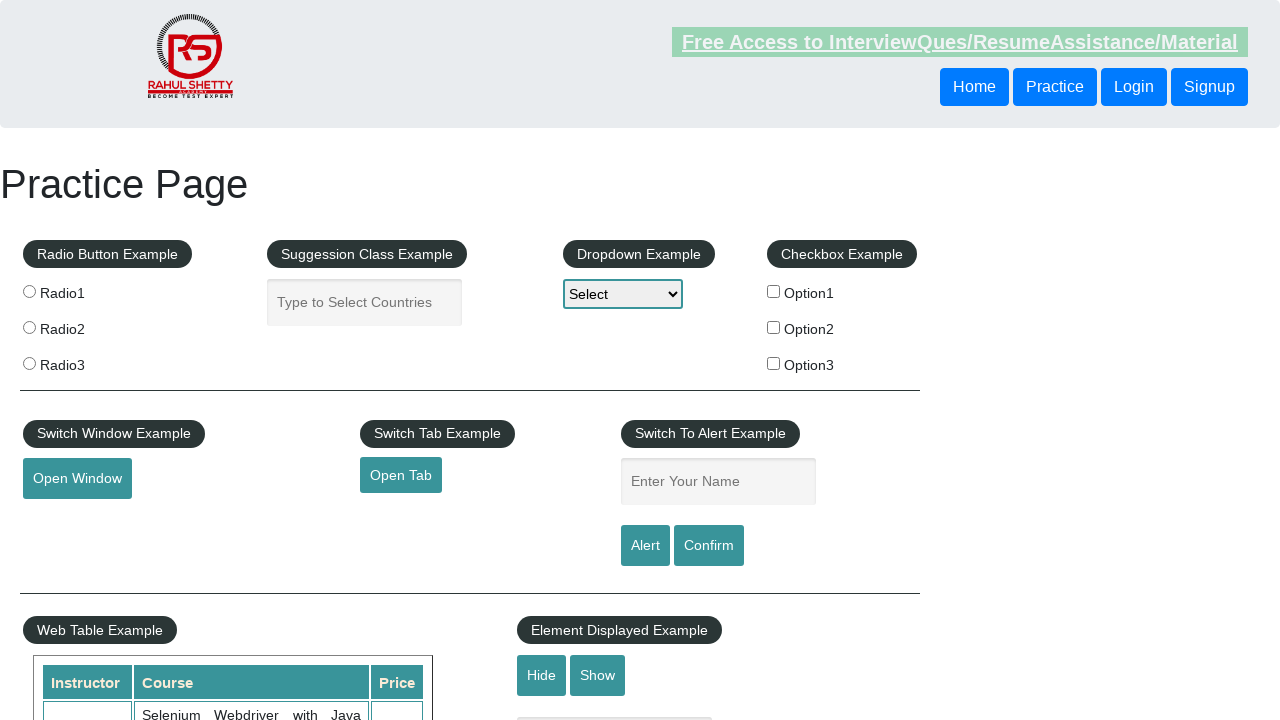

Navigated to AutomationPractice page
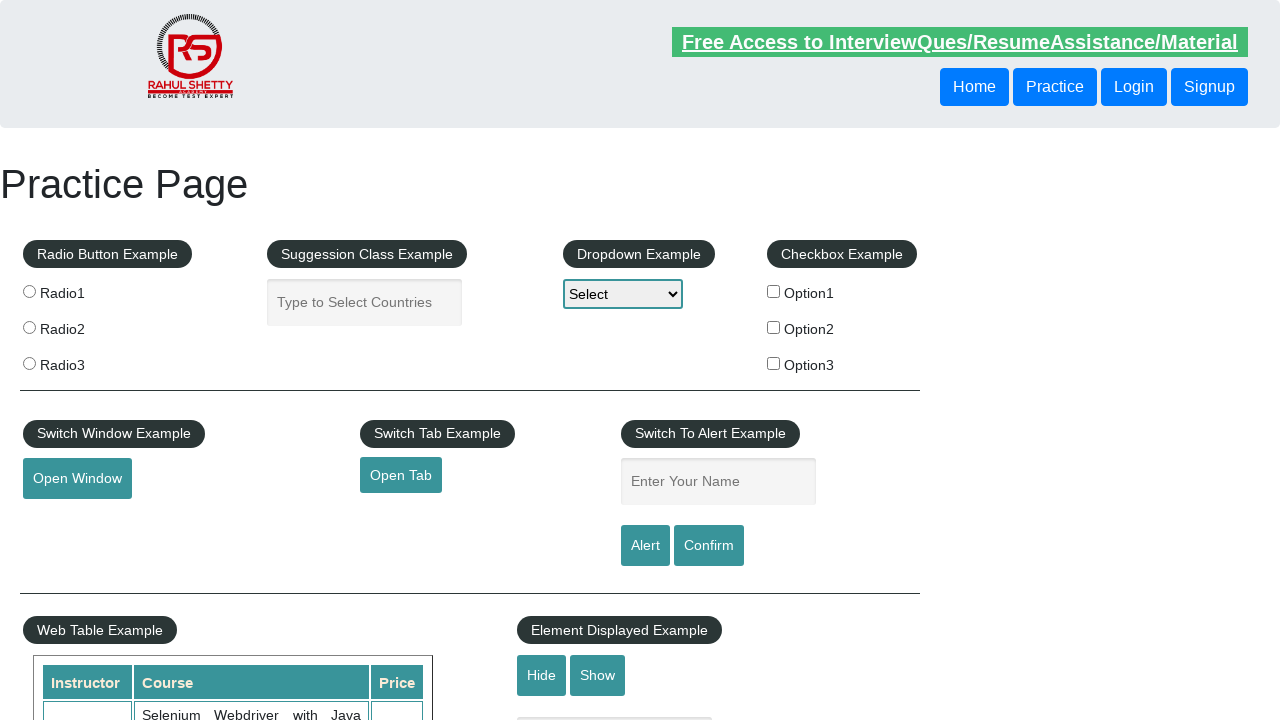

Filled name field with 'Chitta' on #name
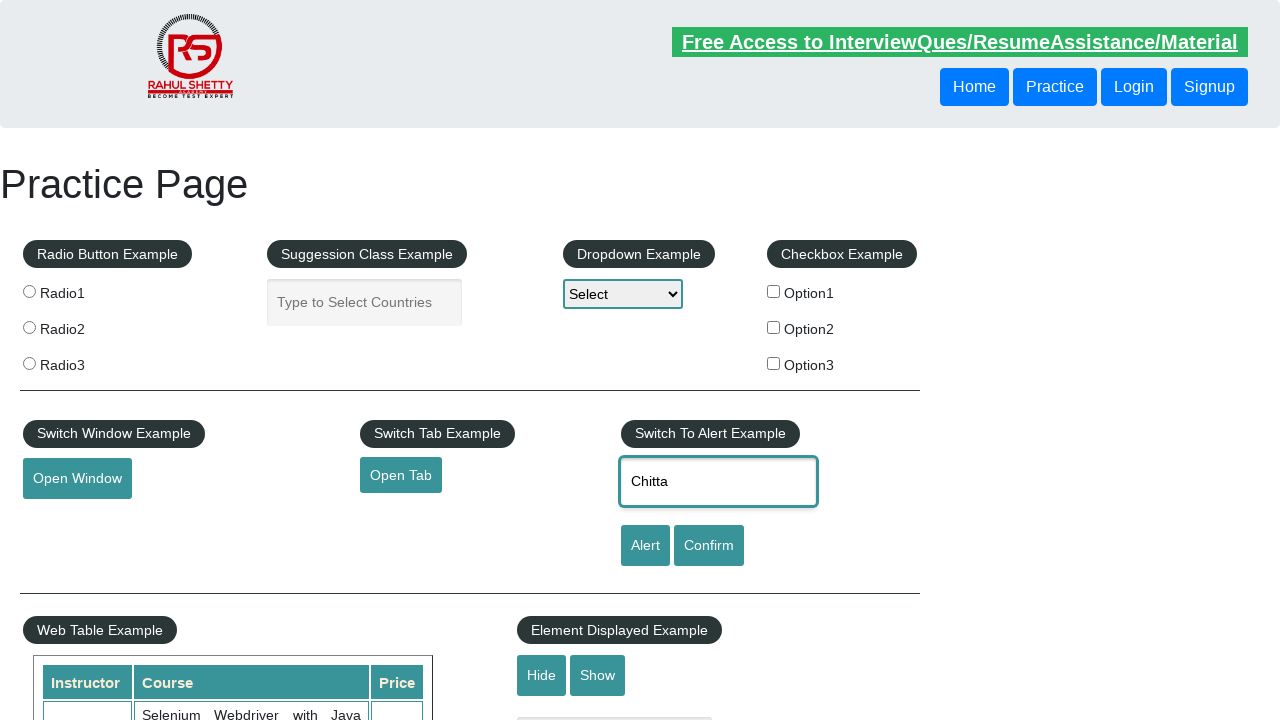

Clicked alert button and accepted the alert dialog at (645, 546) on #alertbtn
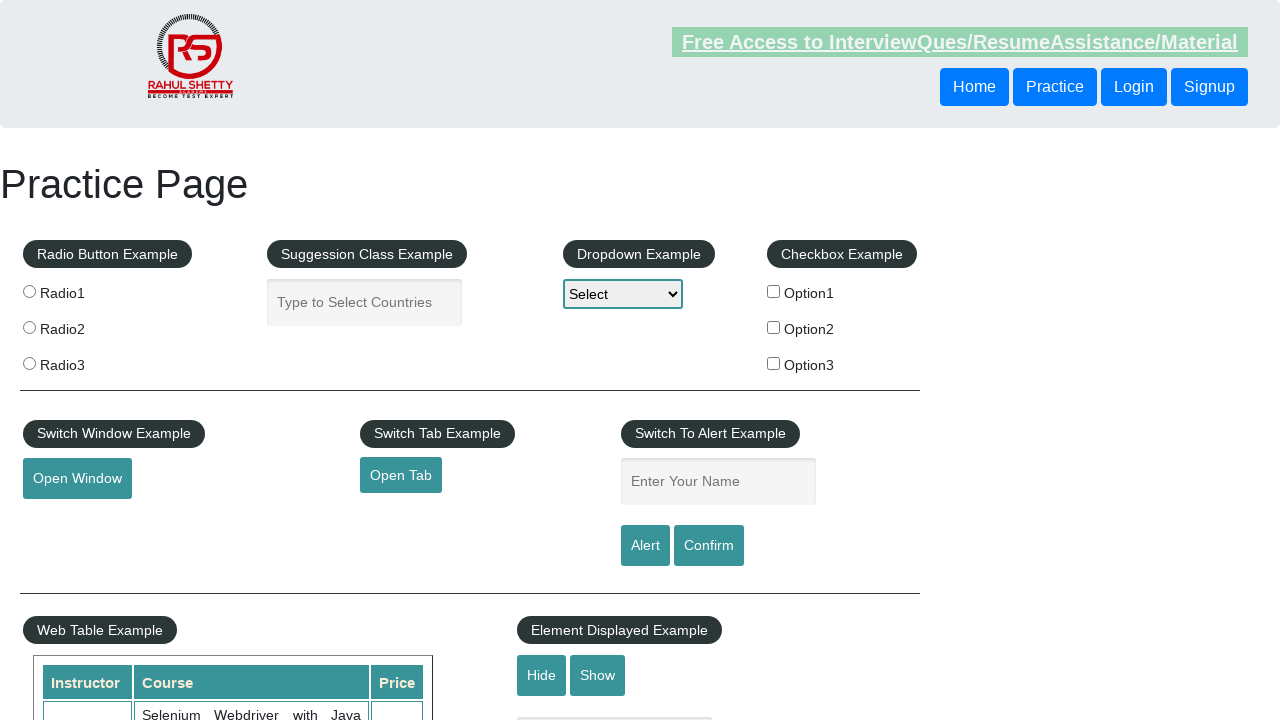

Waited for alert processing to complete
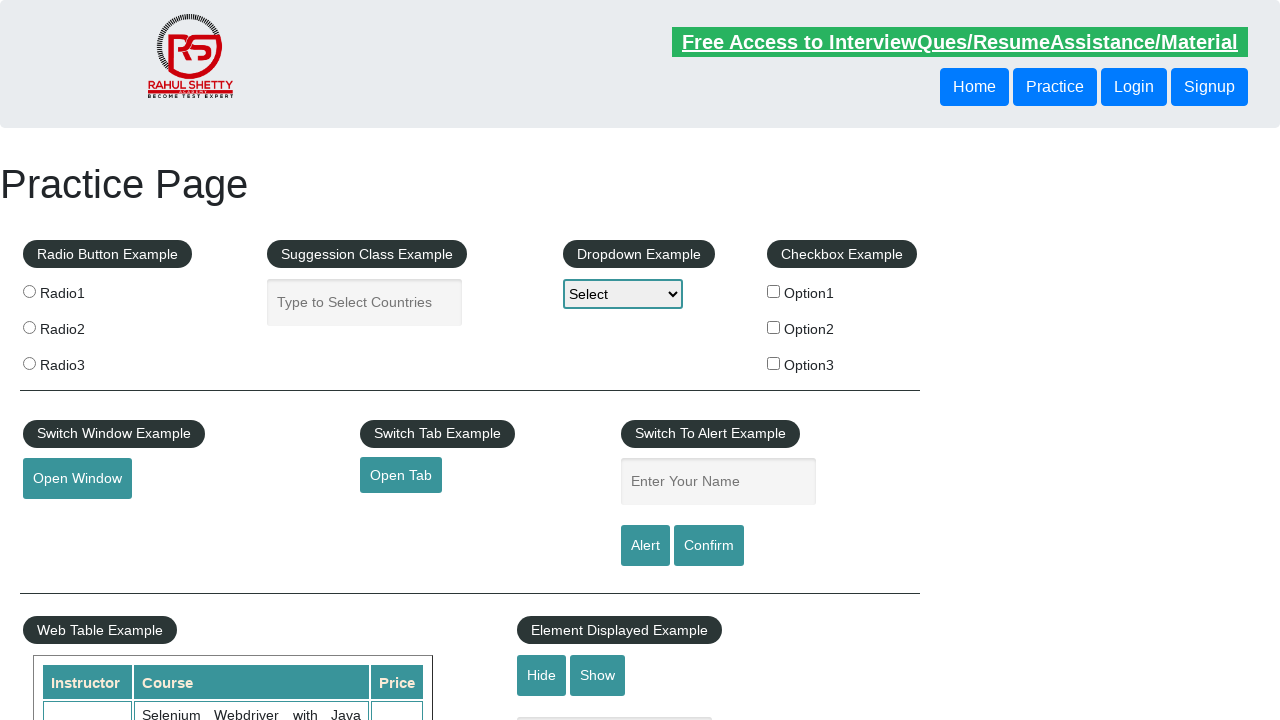

Clicked confirm button and dismissed the confirm dialog at (709, 546) on #confirmbtn
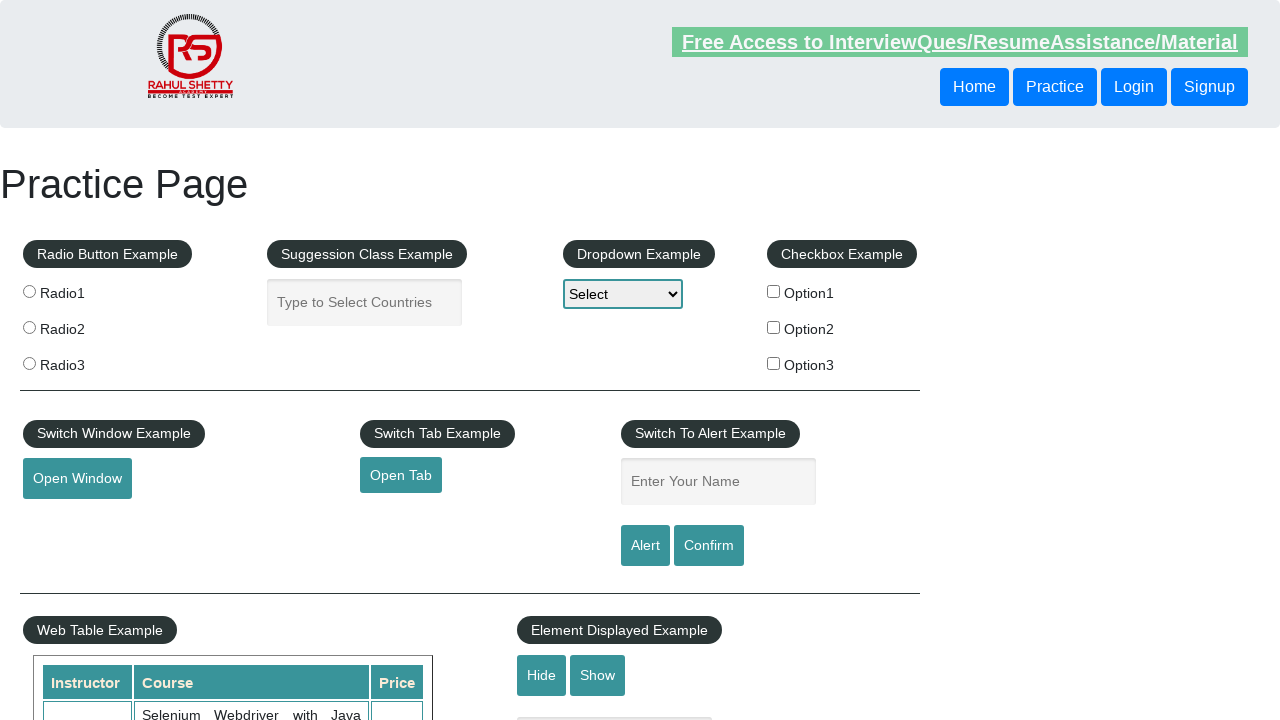

Waited for confirm dialog processing to complete
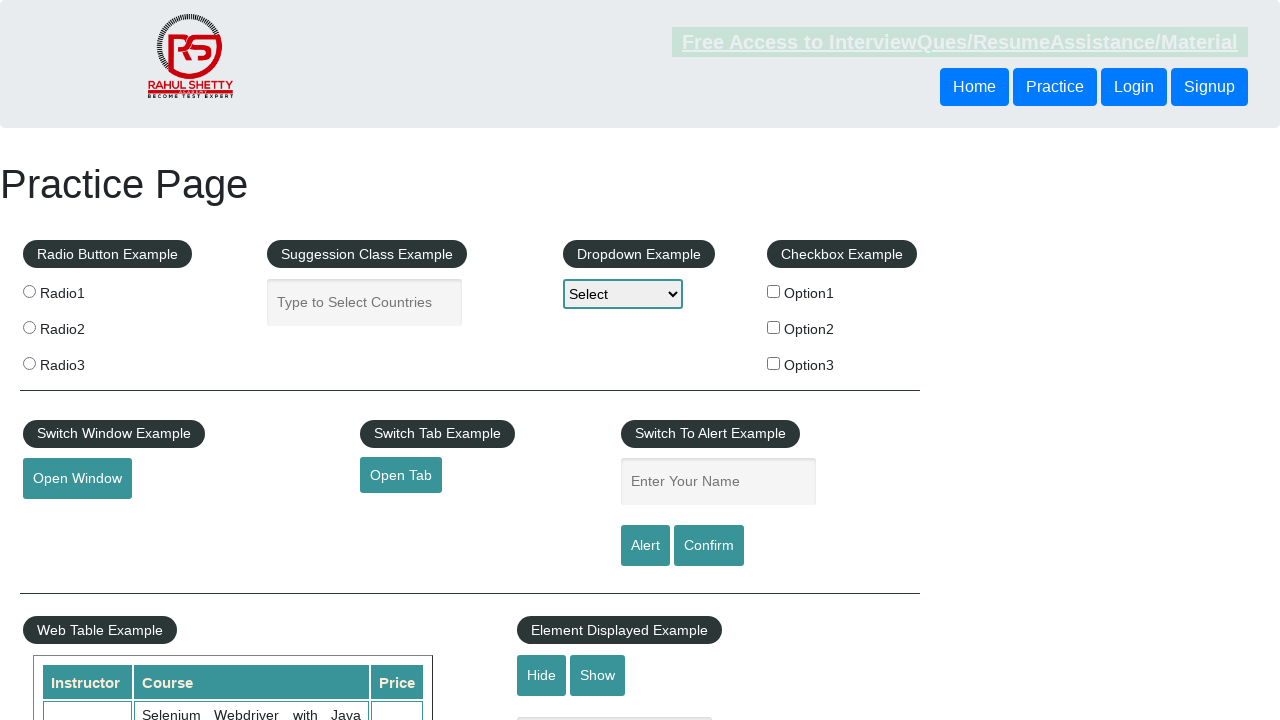

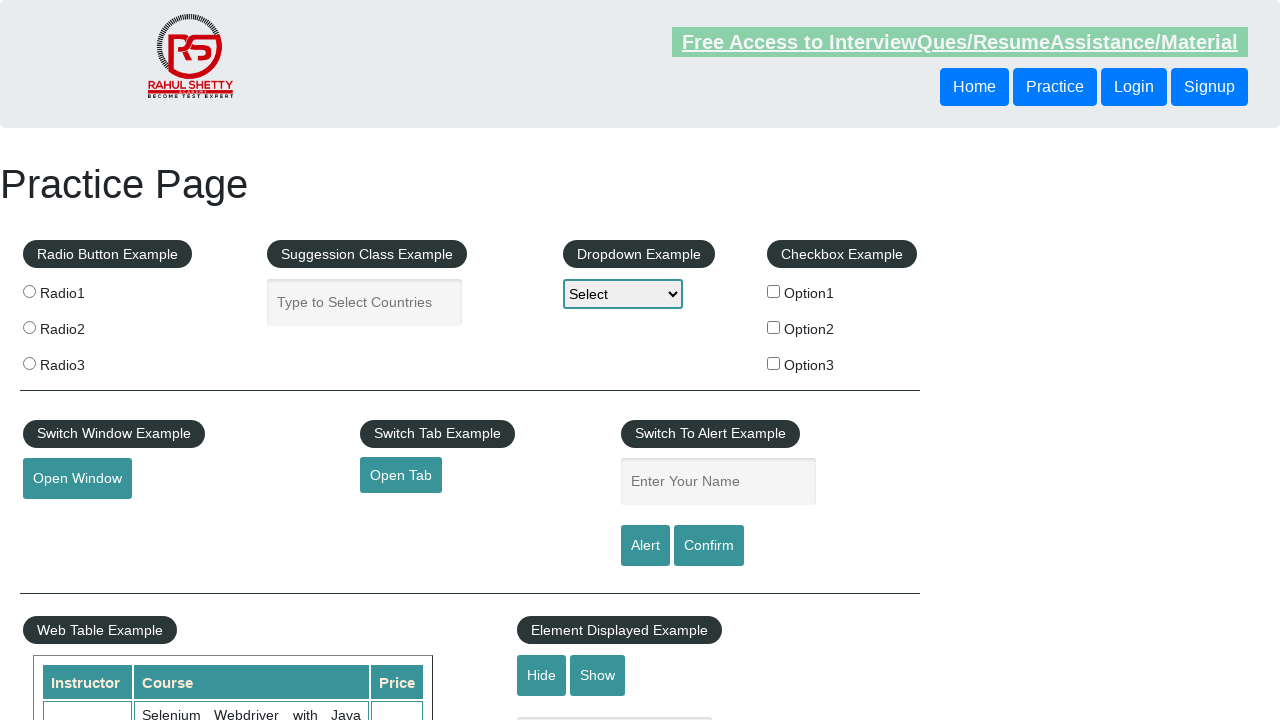